Tests a text-to-speech web application by entering text into an input field and clicking a button to generate speech output

Starting URL: https://tts.5e7en.me/

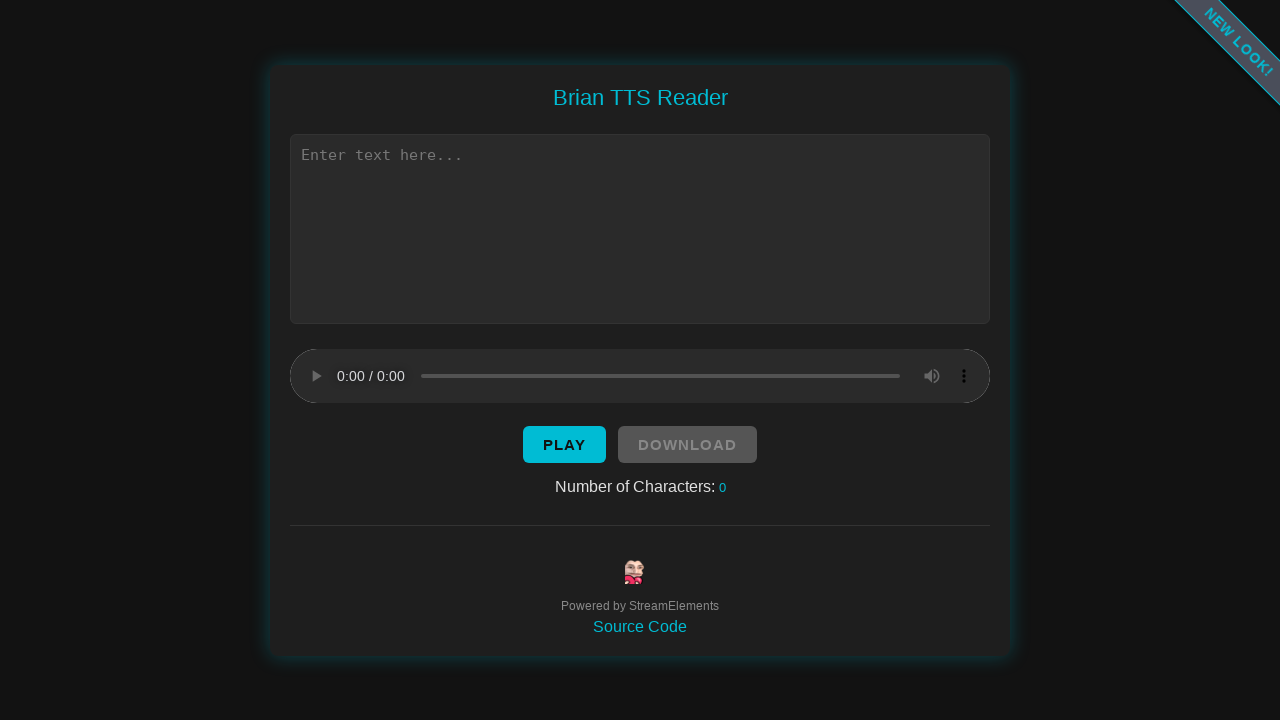

Text input field became visible
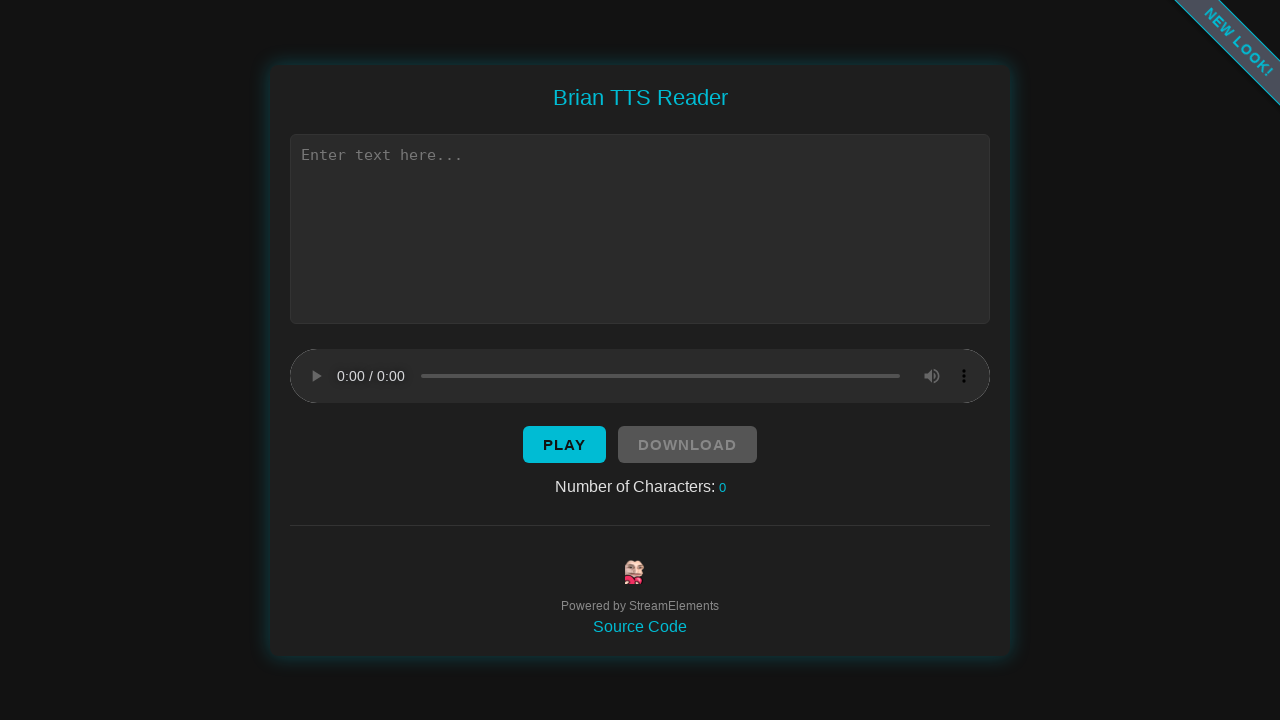

Clicked on the text input field at (640, 228) on xpath=//*[@id="text"]
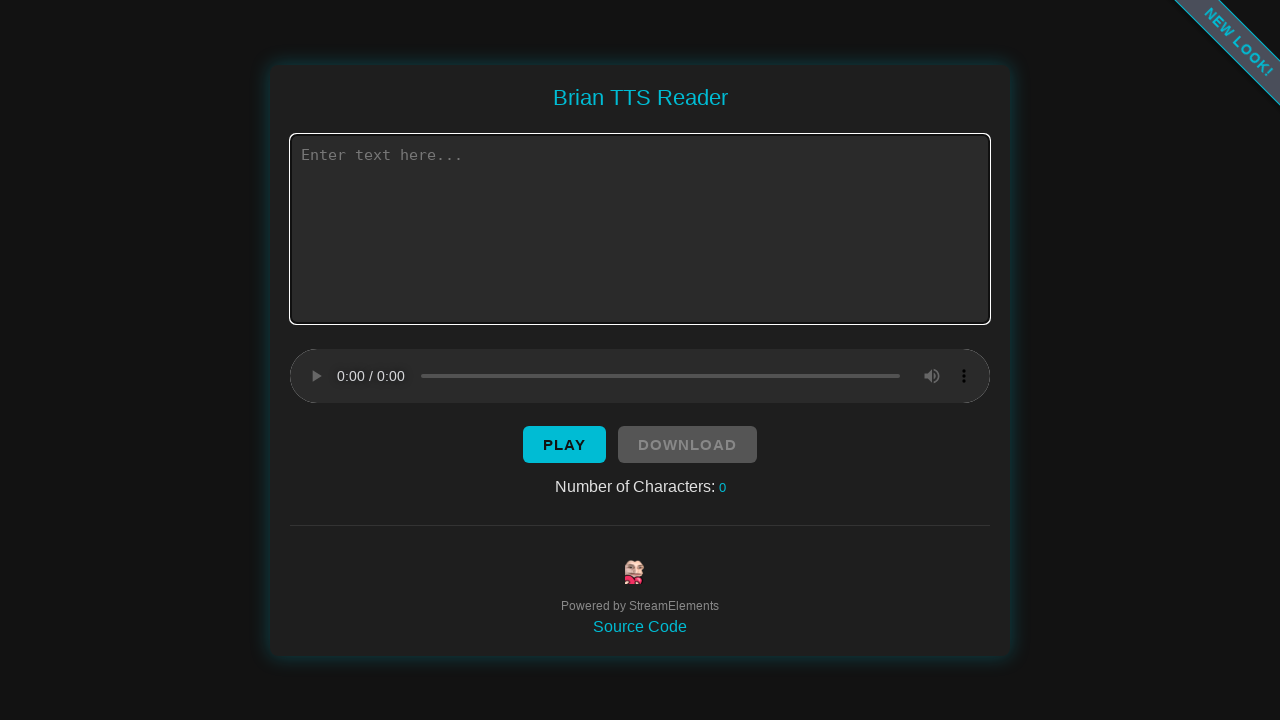

Filled text input field with test message on //*[@id="text"]
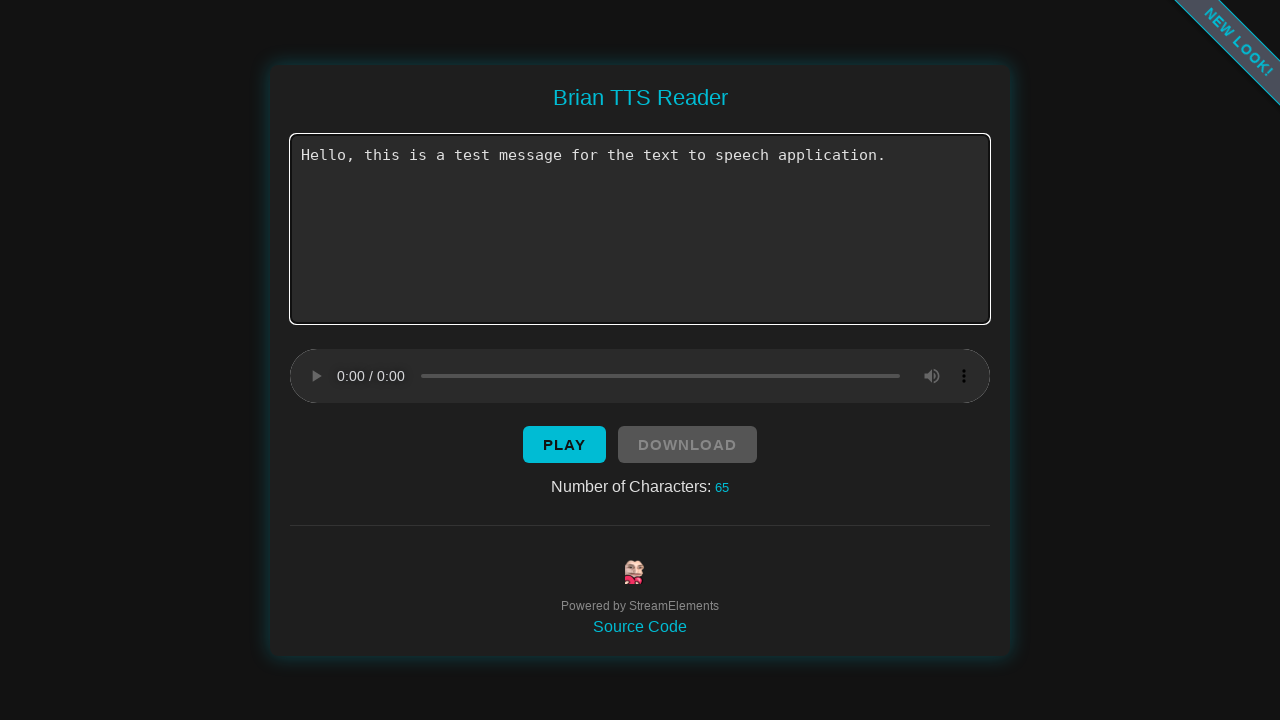

Submit button became visible
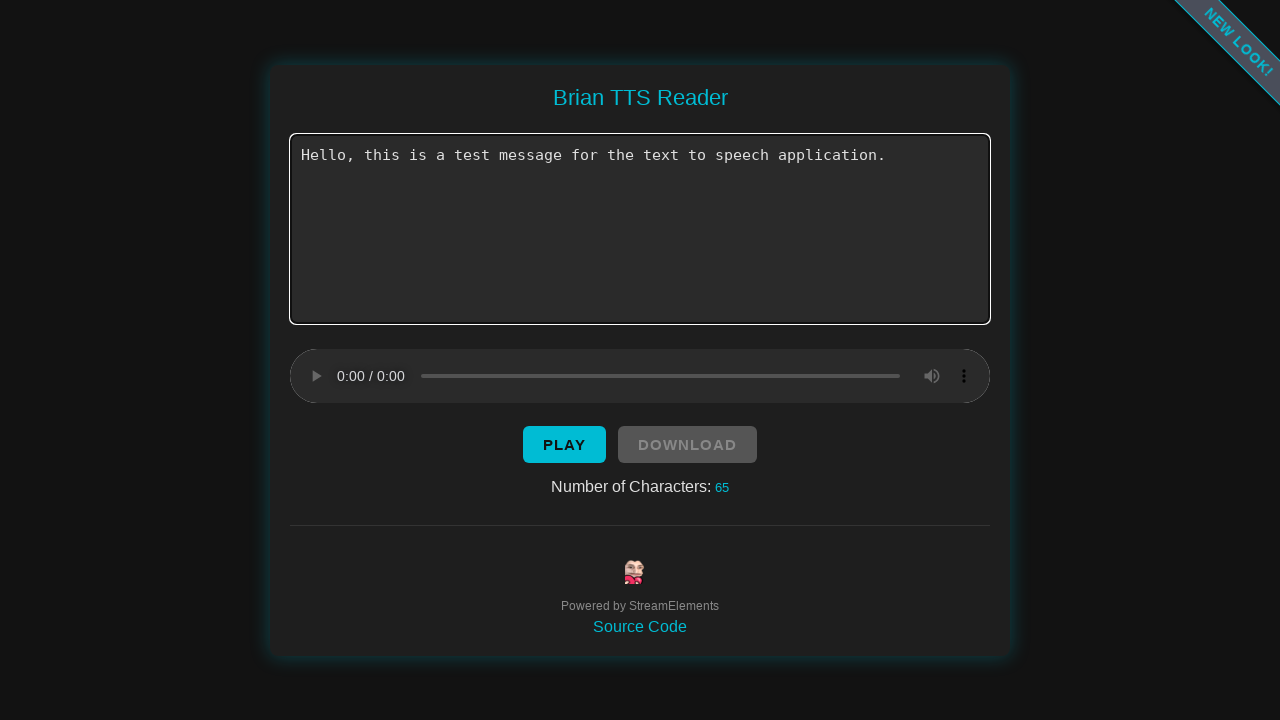

Clicked submit button to generate speech at (564, 444) on xpath=//*[@id="button"]
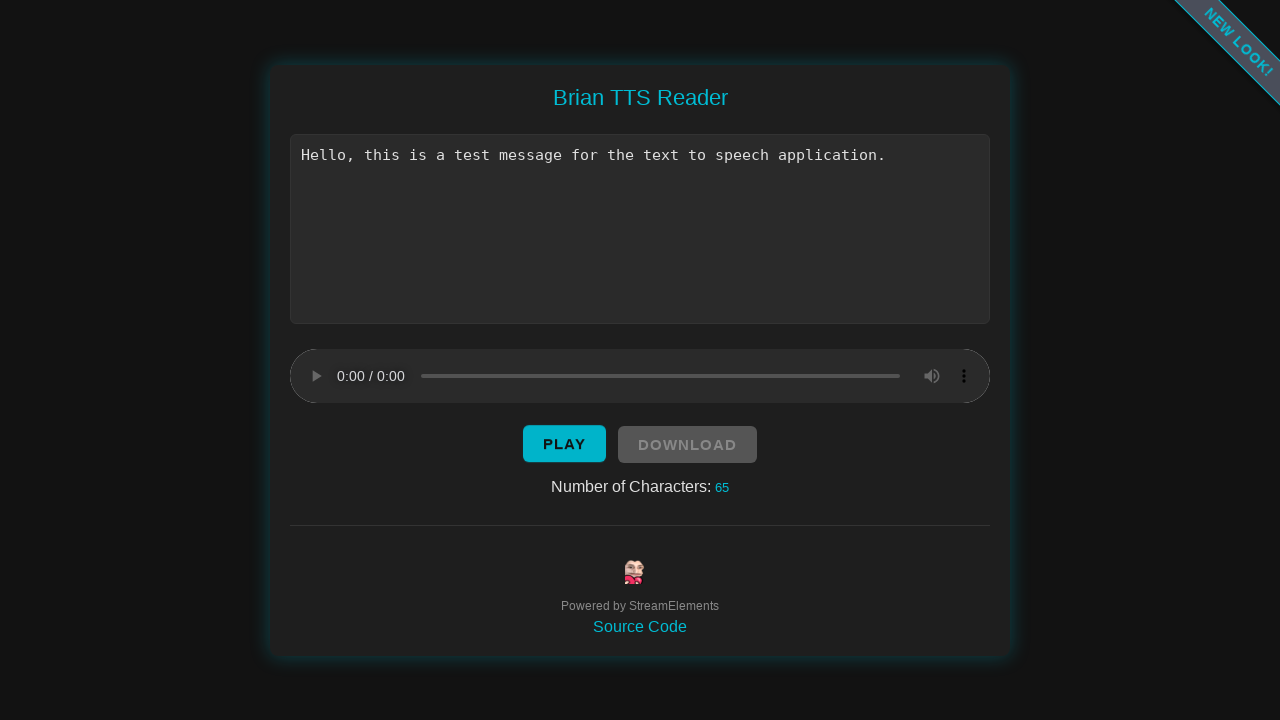

Waited 3 seconds for speech generation to complete
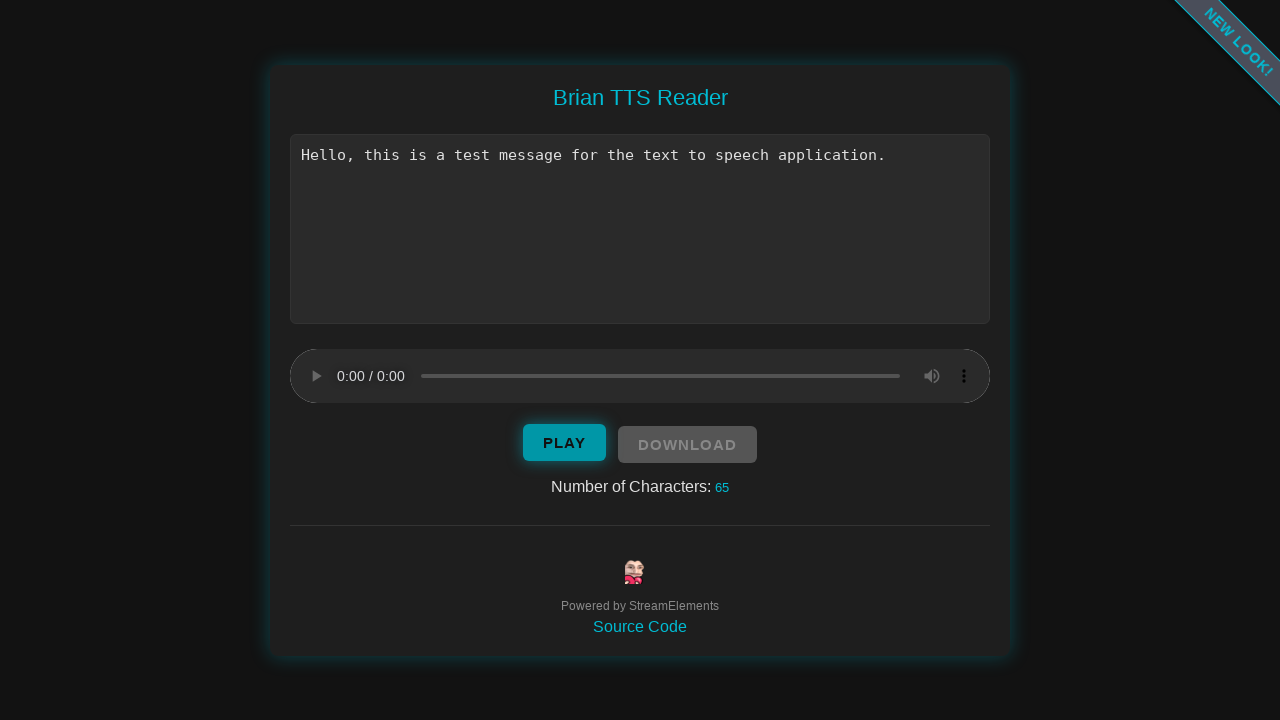

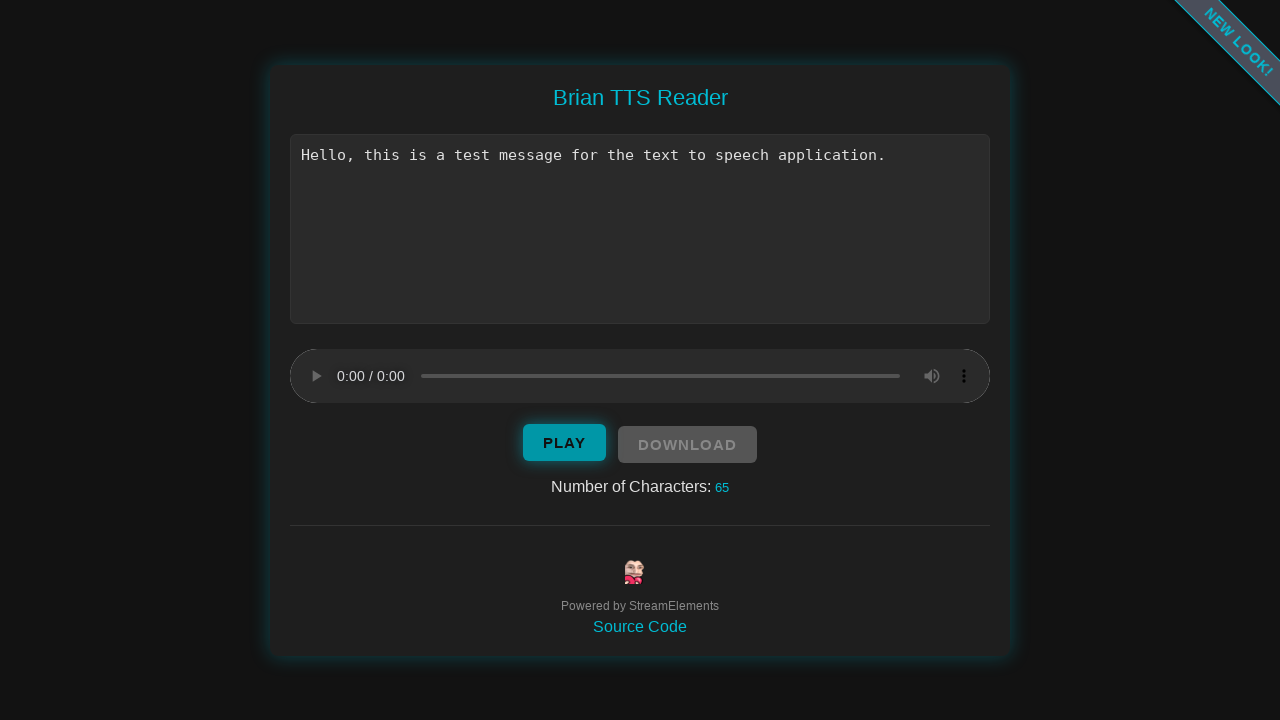